Opens Flipkart website and triggers the print dialog using keyboard shortcuts, then navigates through the dialog and dismisses it

Starting URL: https://www.flipkart.com/

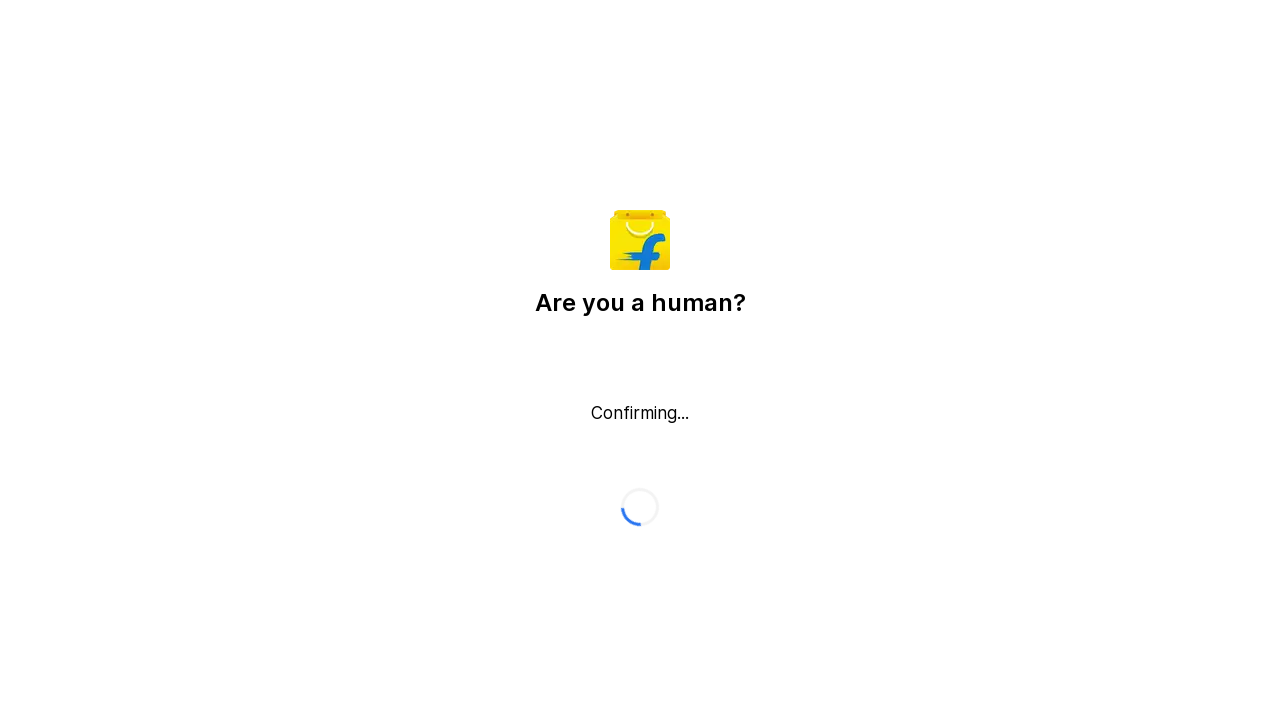

Triggered print dialog using Ctrl+P keyboard shortcut
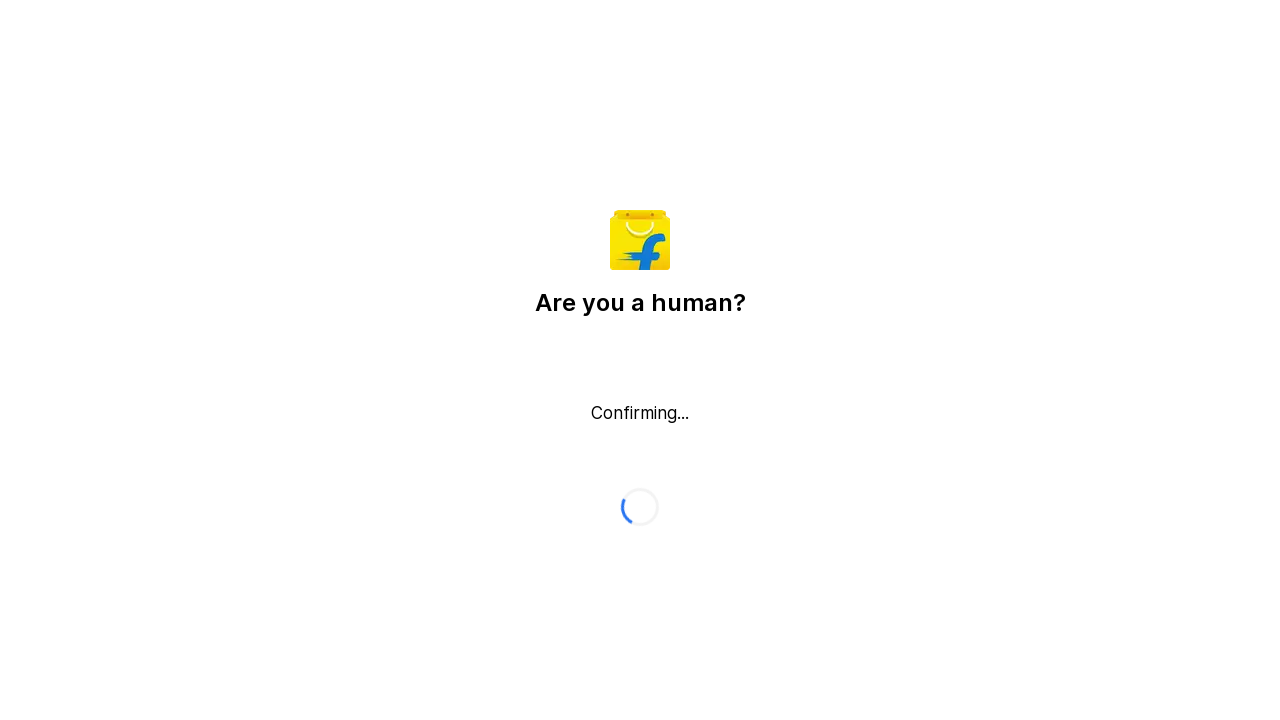

Waited 2 seconds for print dialog to appear
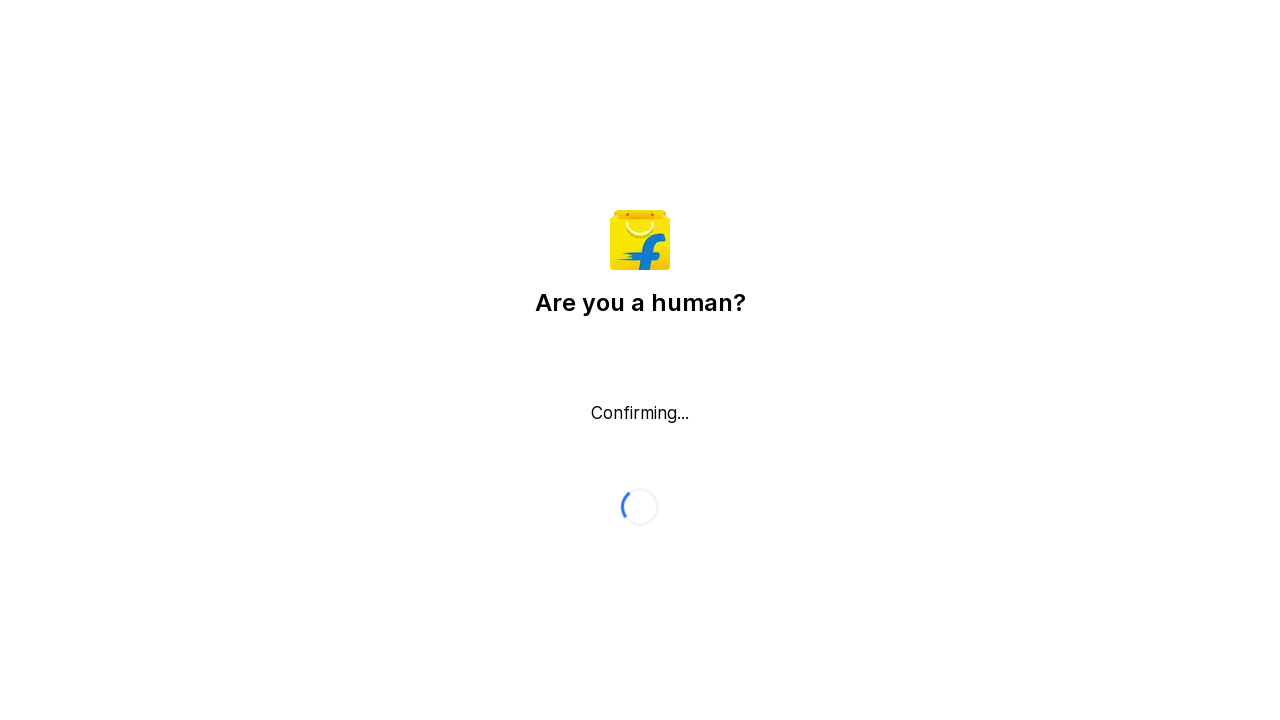

Pressed Enter to proceed in print dialog
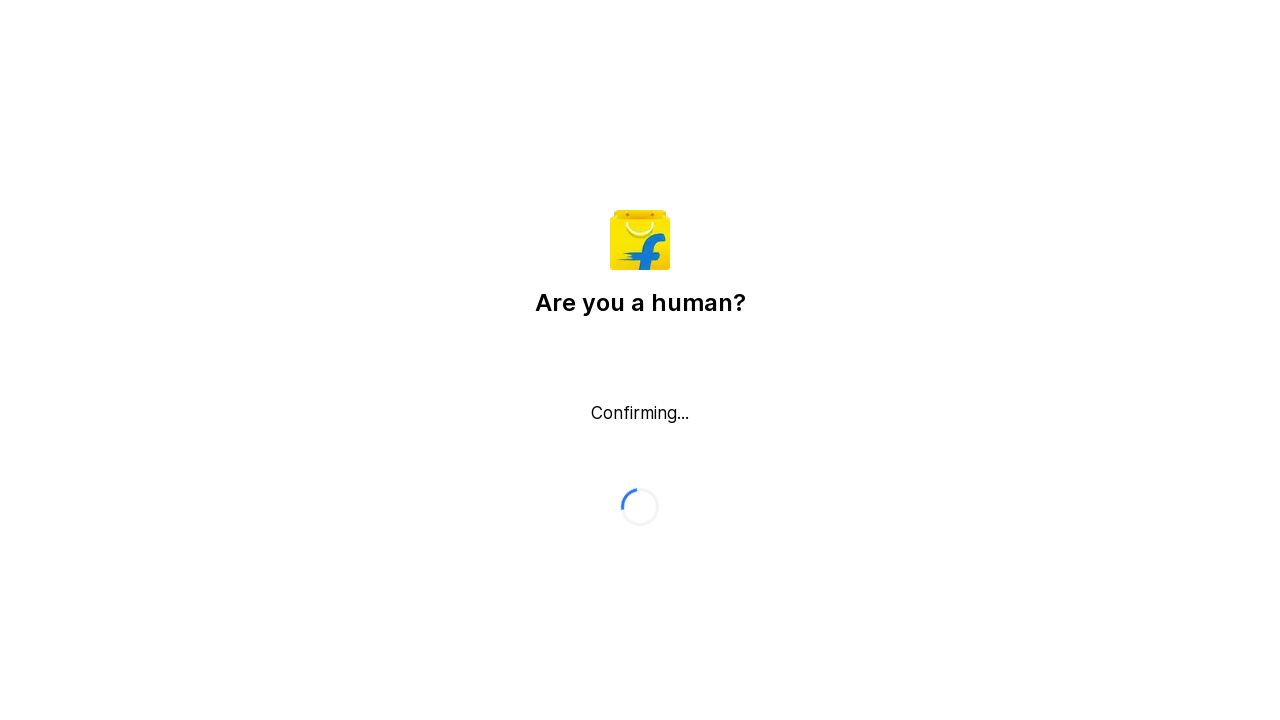

Pressed Tab to navigate in print dialog (press 1 of 10)
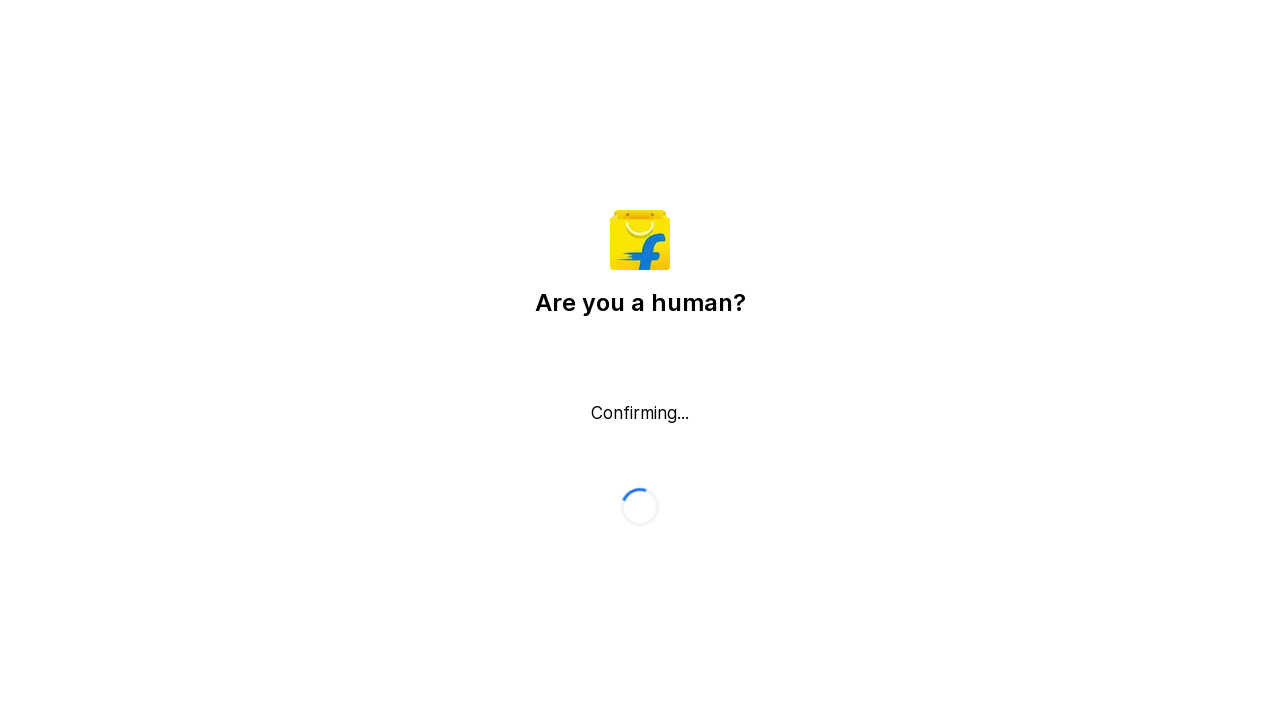

Pressed Tab to navigate in print dialog (press 2 of 10)
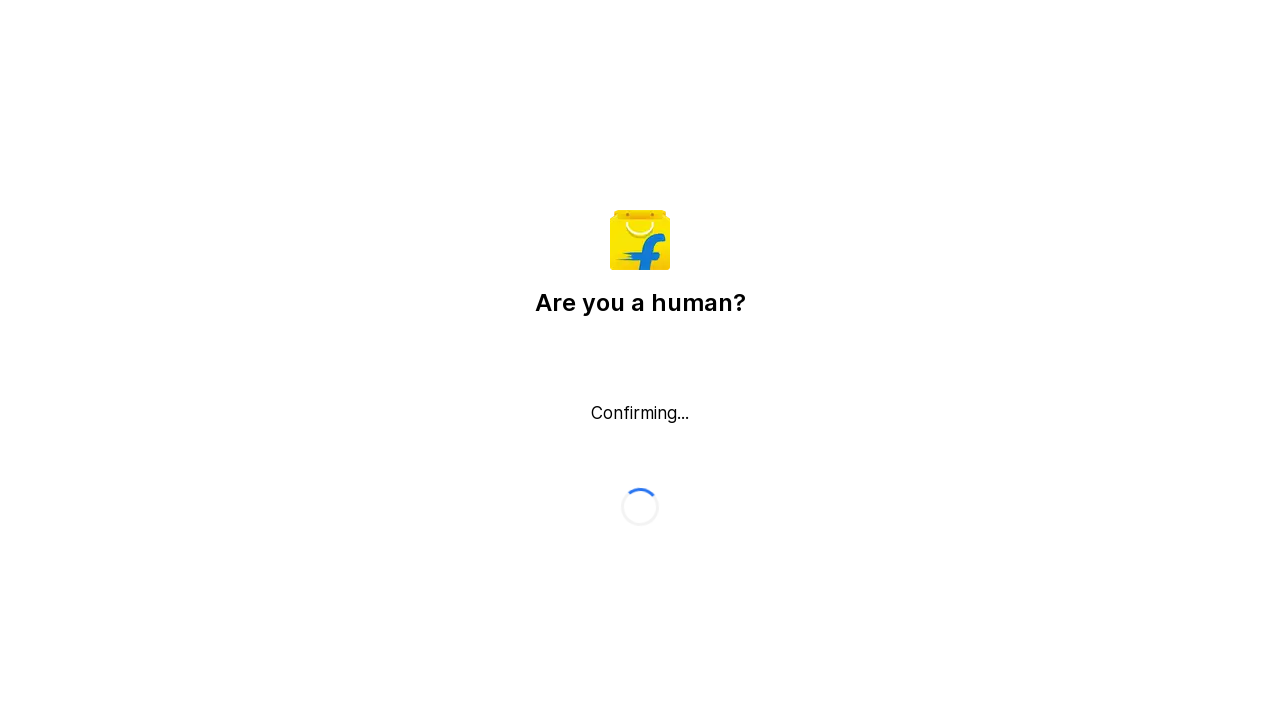

Pressed Tab to navigate in print dialog (press 3 of 10)
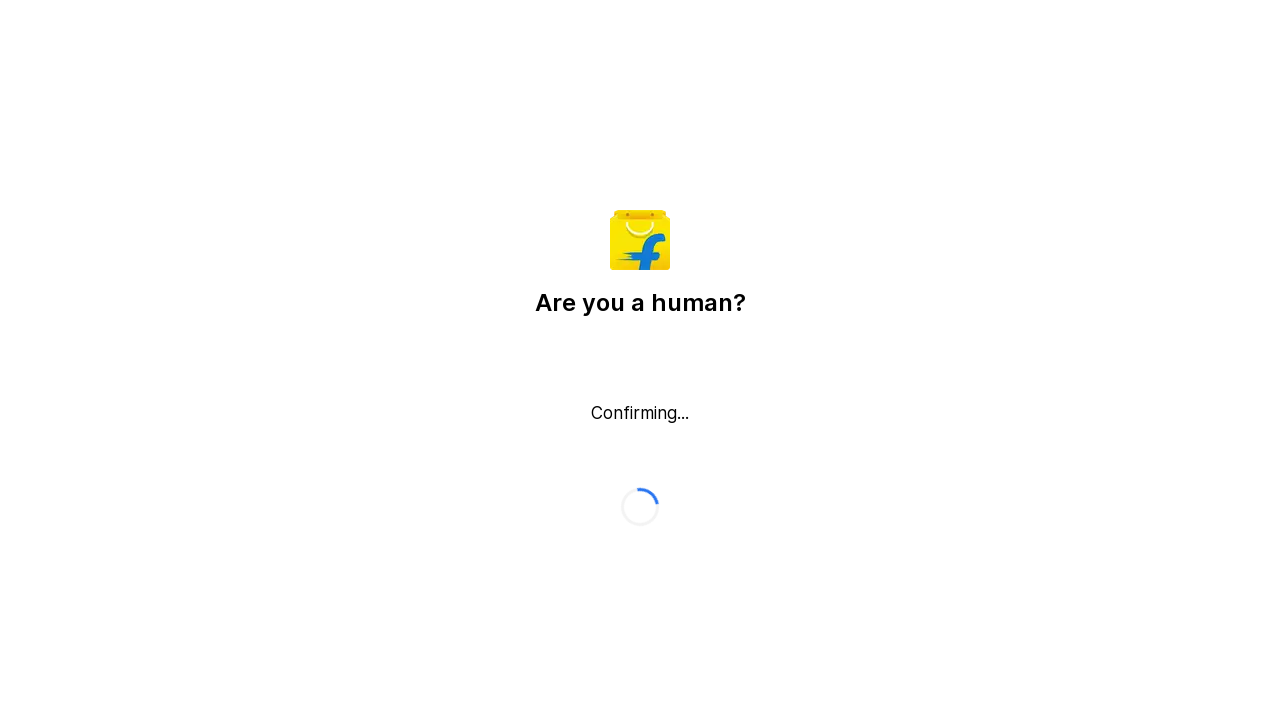

Pressed Tab to navigate in print dialog (press 4 of 10)
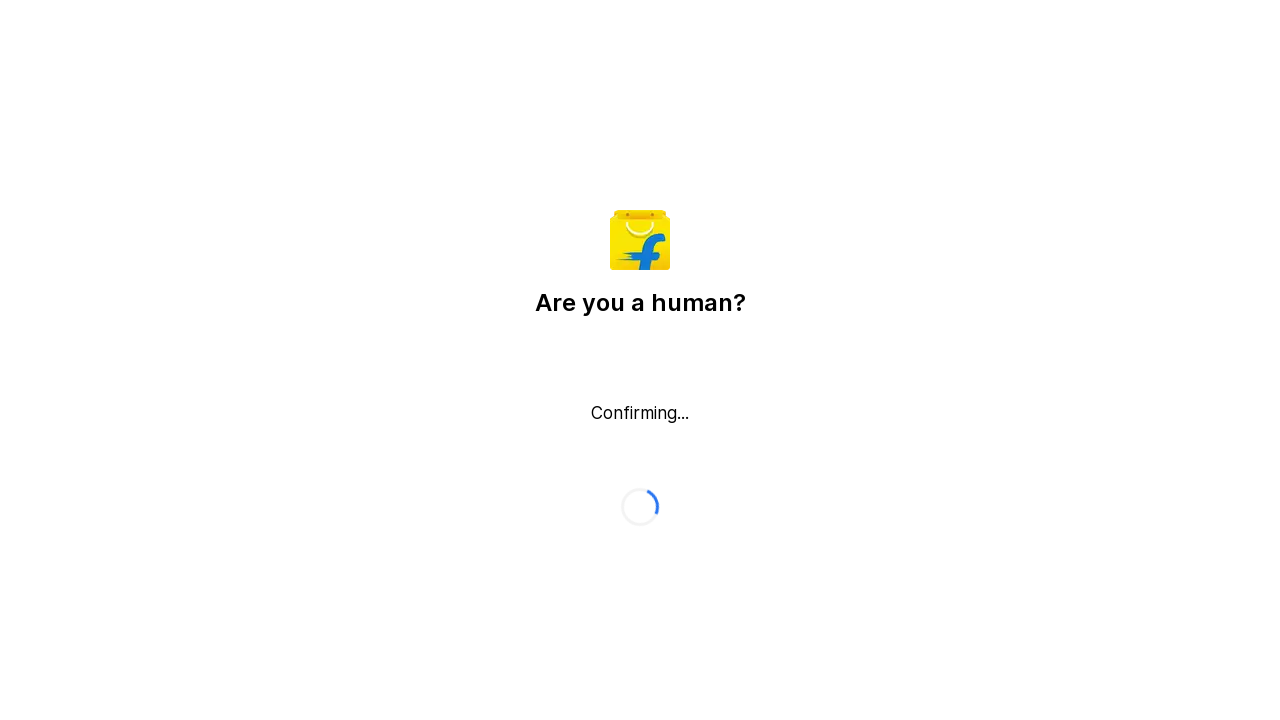

Pressed Tab to navigate in print dialog (press 5 of 10)
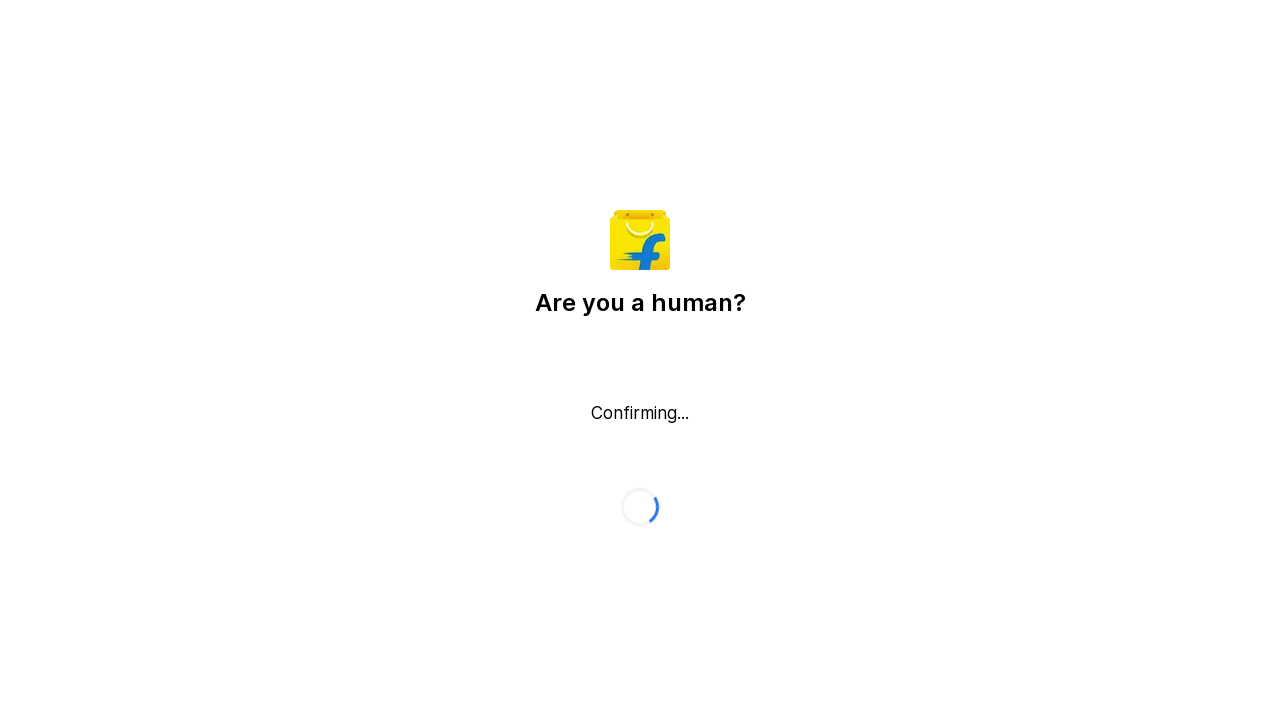

Pressed Tab to navigate in print dialog (press 6 of 10)
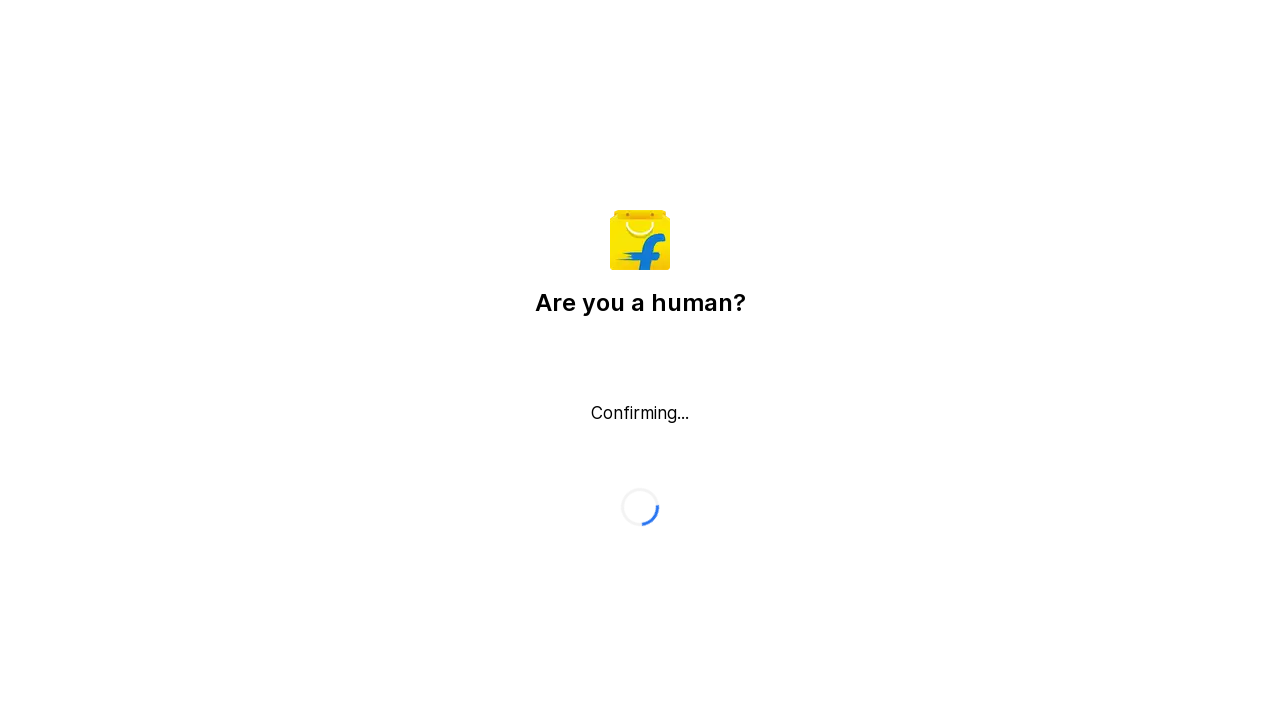

Pressed Tab to navigate in print dialog (press 7 of 10)
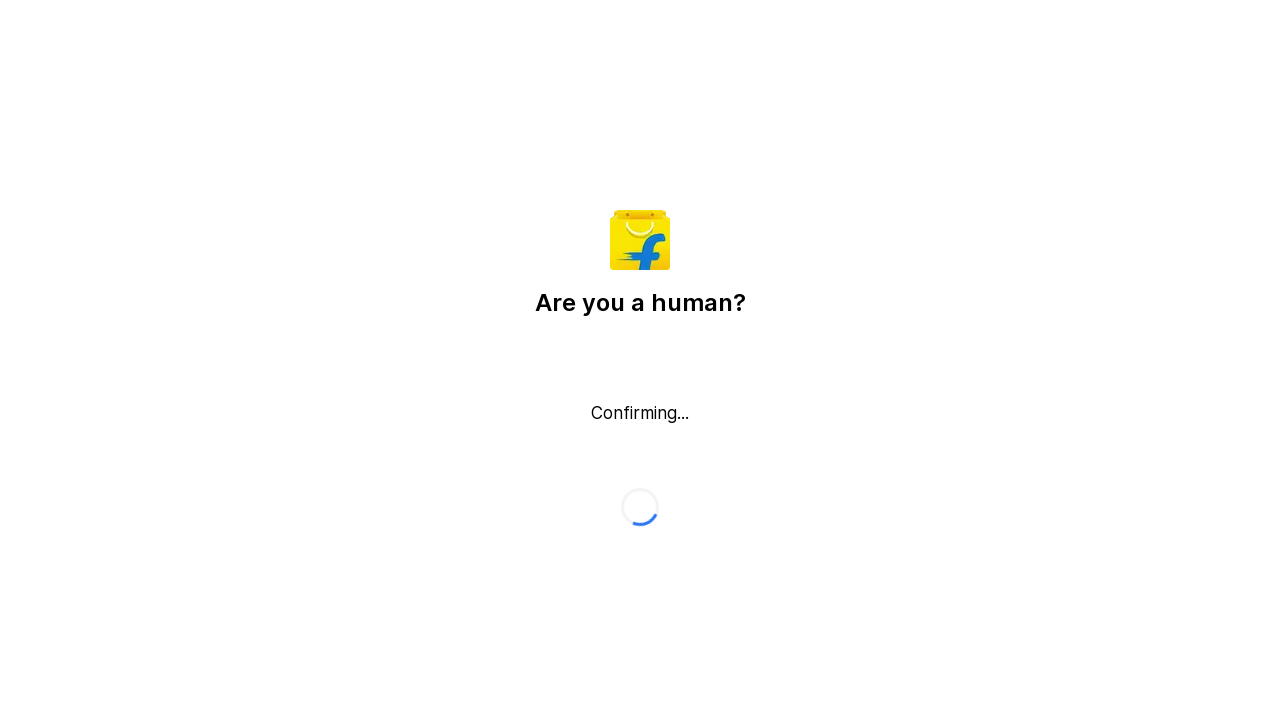

Pressed Tab to navigate in print dialog (press 8 of 10)
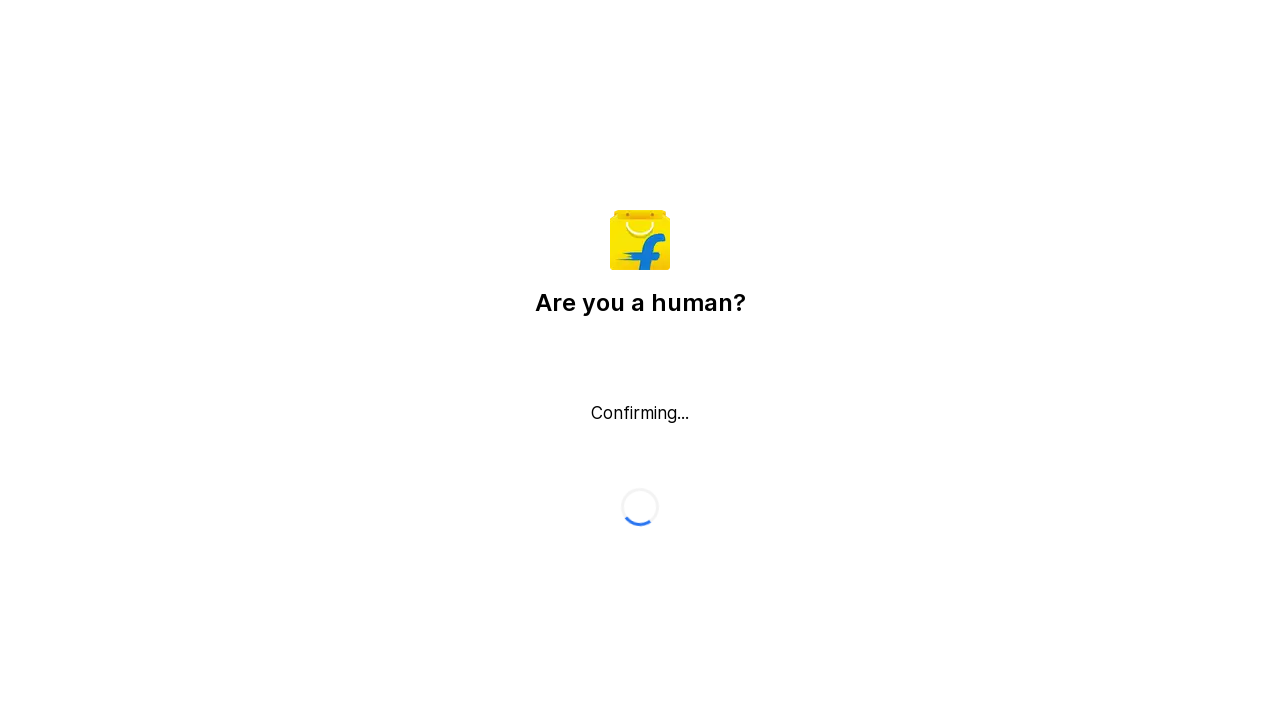

Pressed Tab to navigate in print dialog (press 9 of 10)
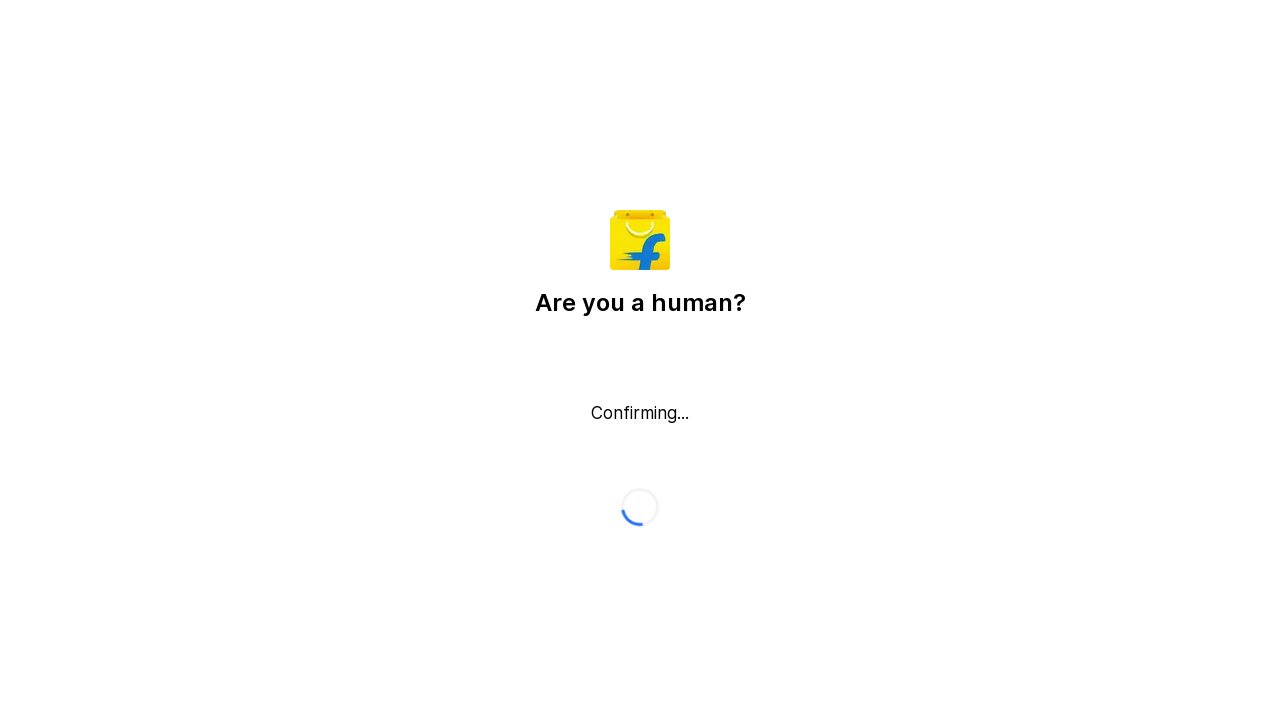

Pressed Tab to navigate in print dialog (press 10 of 10)
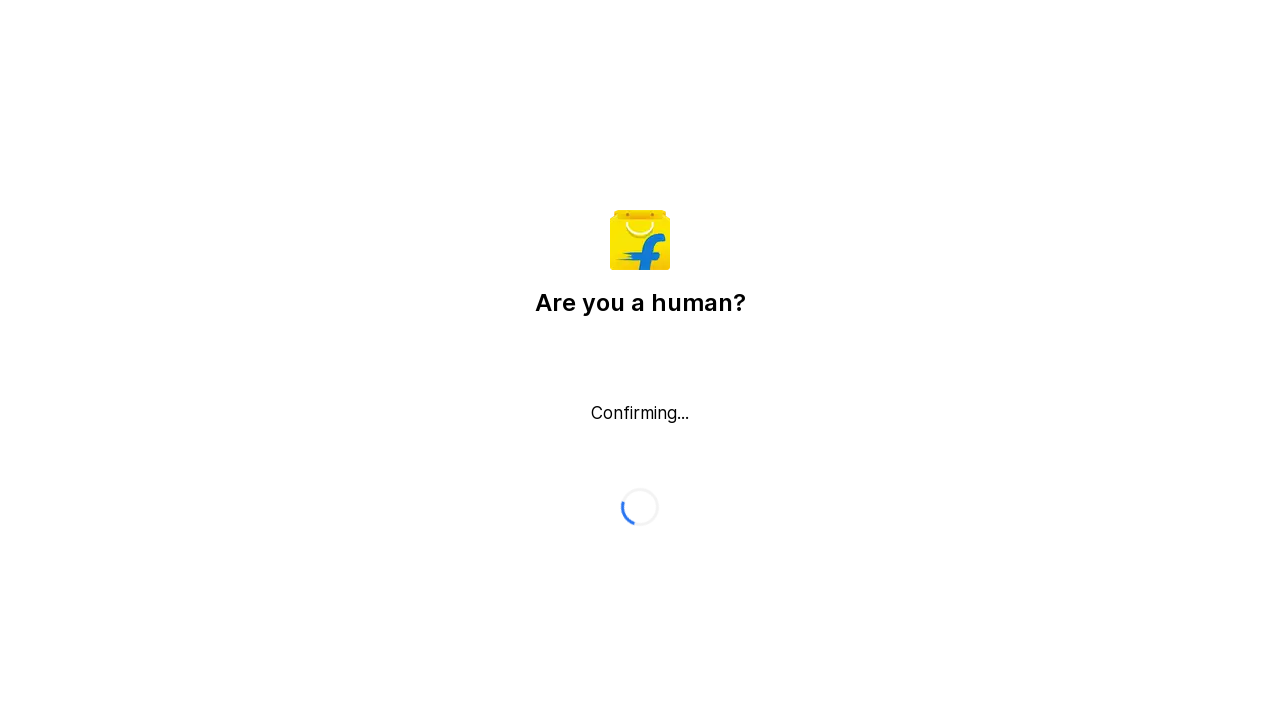

Waited 2 seconds before dismissing print dialog
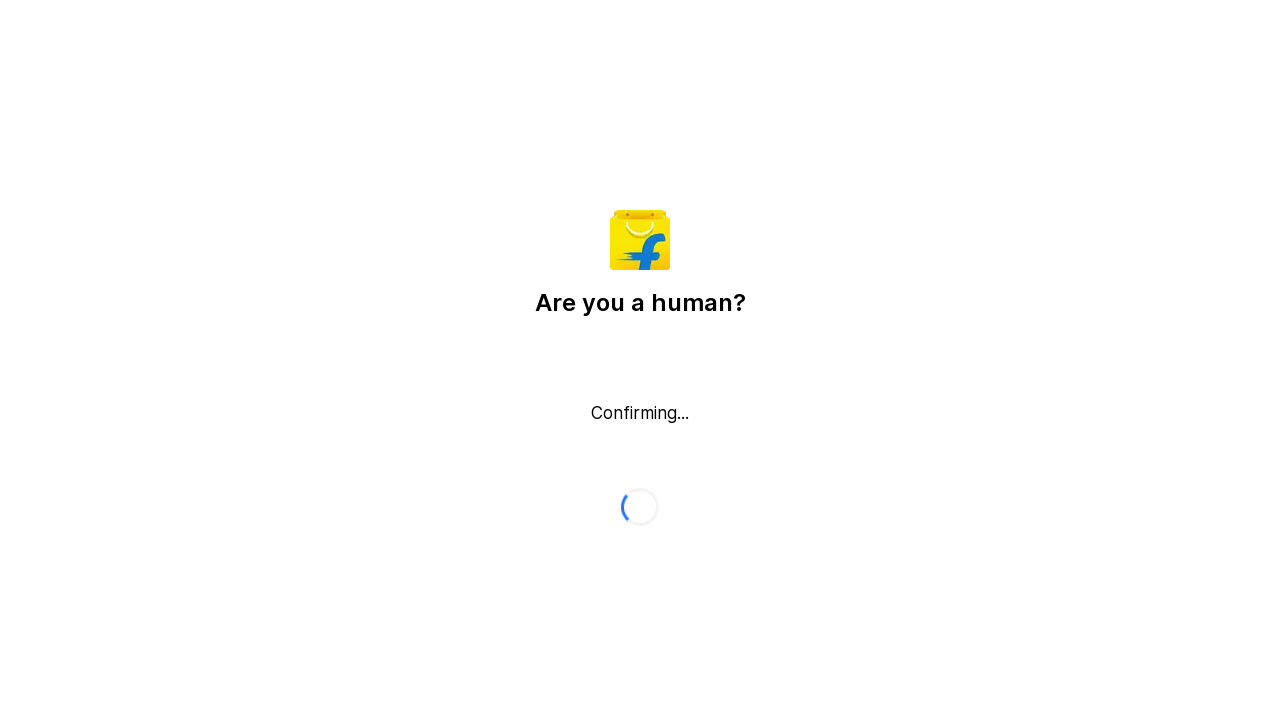

Pressed Enter to dismiss and close the print dialog
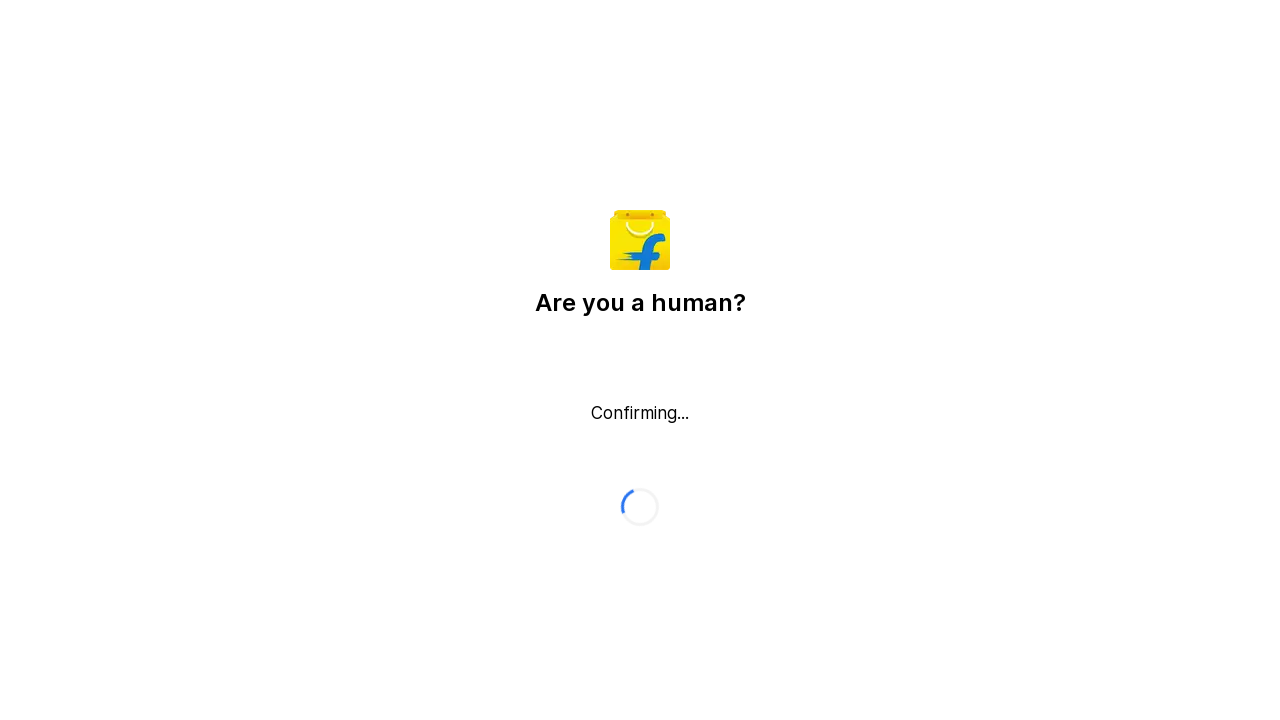

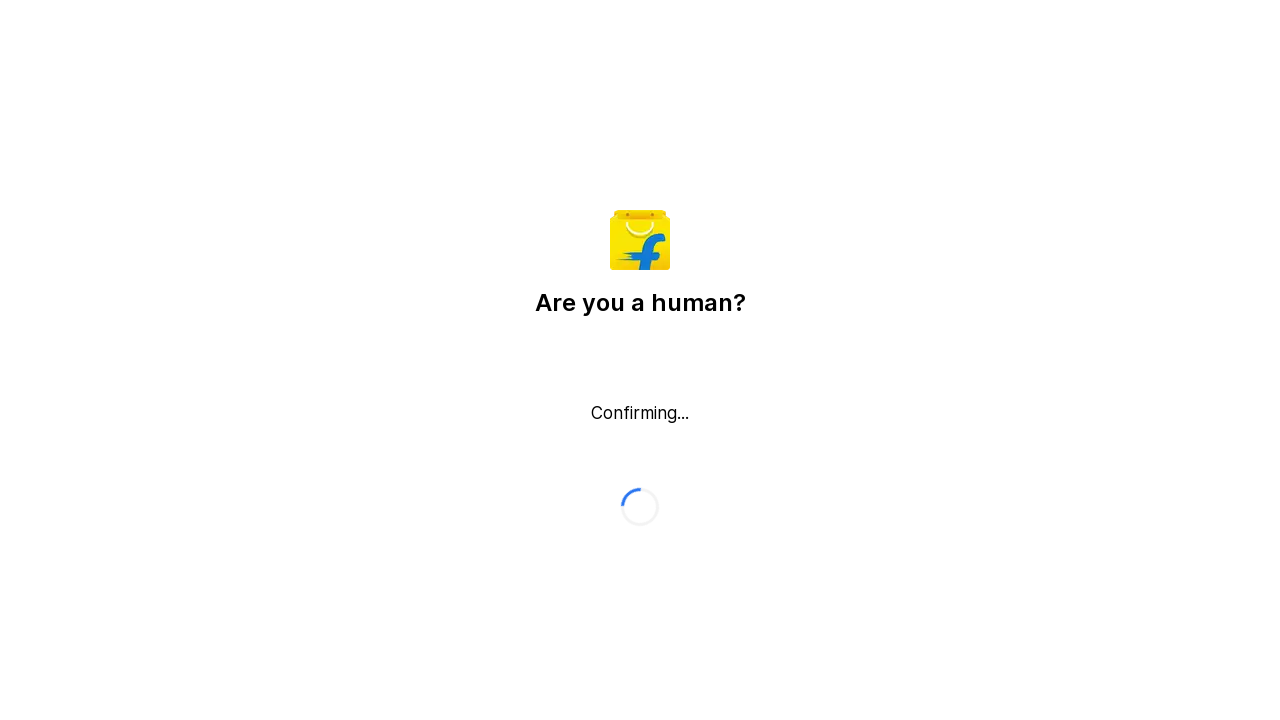